Navigates to Form Authentication page and verifies the page title

Starting URL: https://the-internet.herokuapp.com/

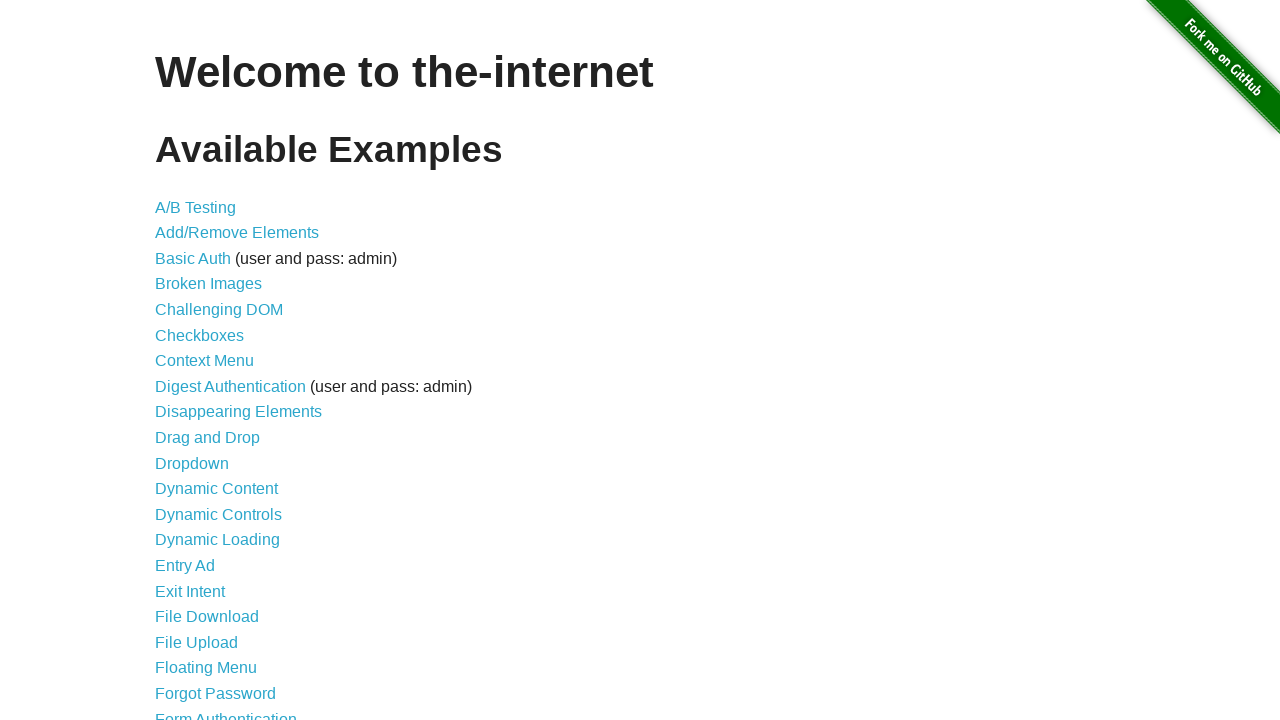

Clicked on Form Authentication link at (226, 712) on xpath=//a[text()="Form Authentication"]
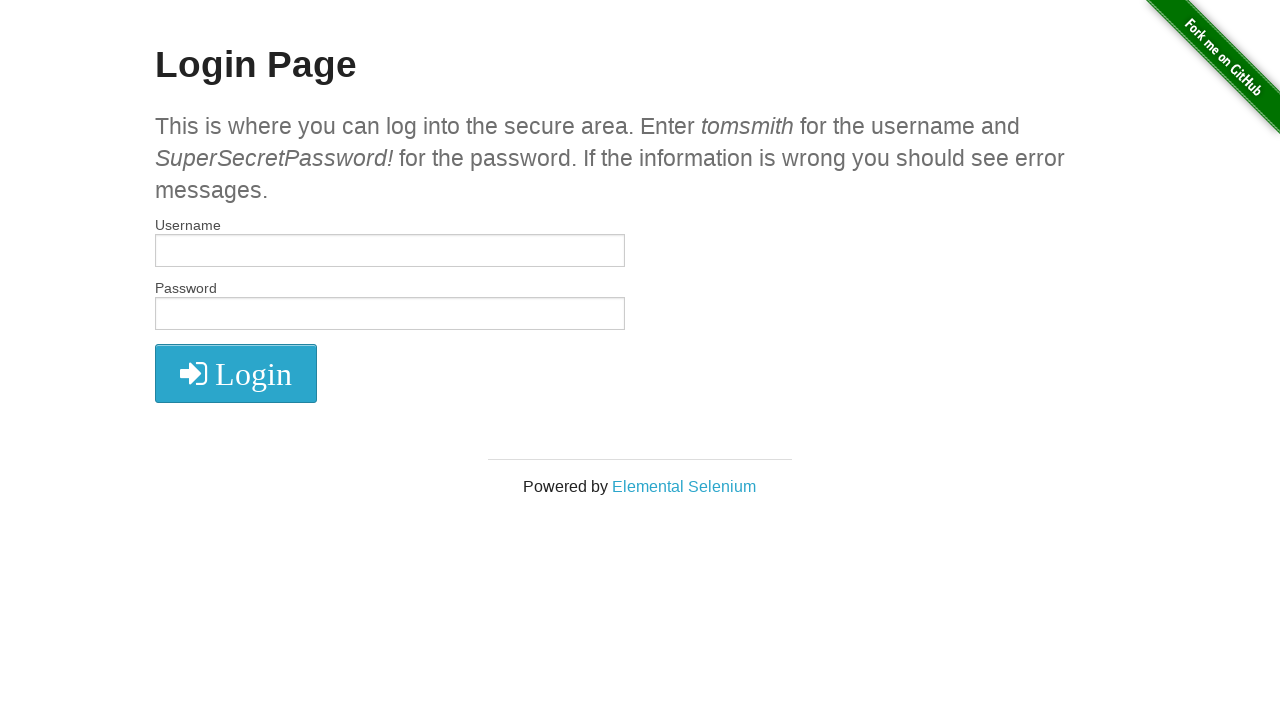

Form Authentication page loaded - h2 element appeared
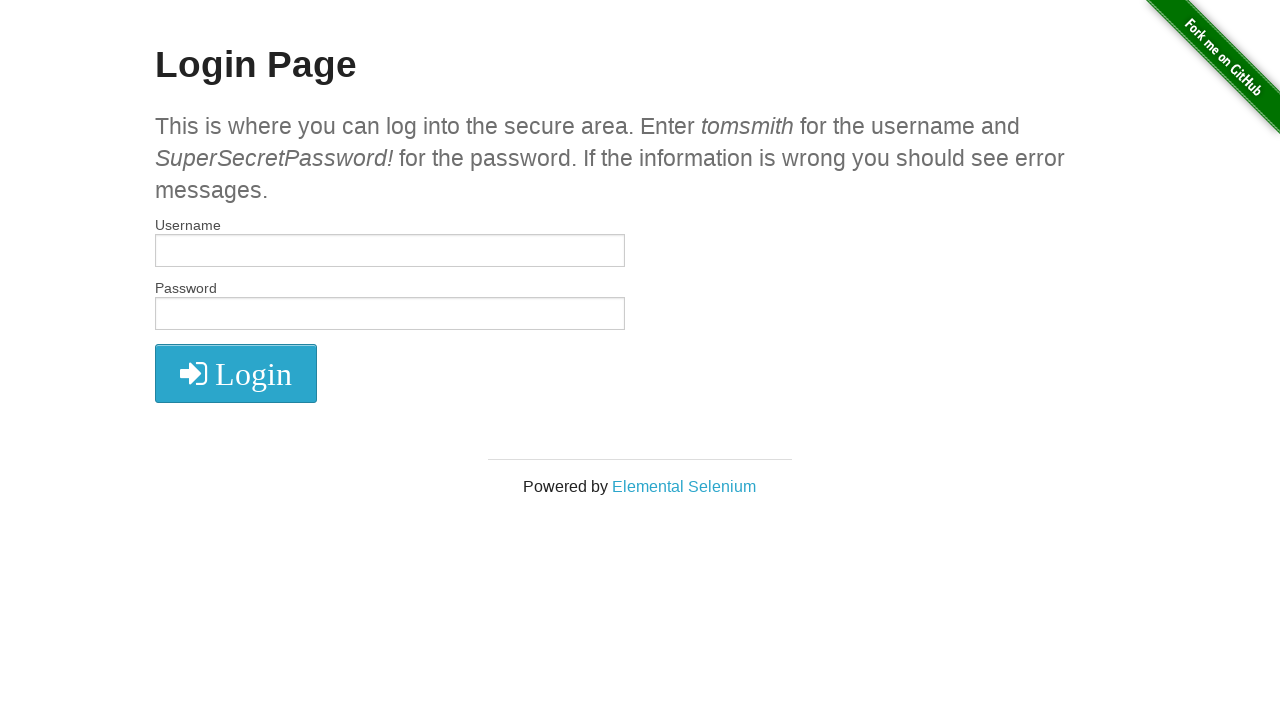

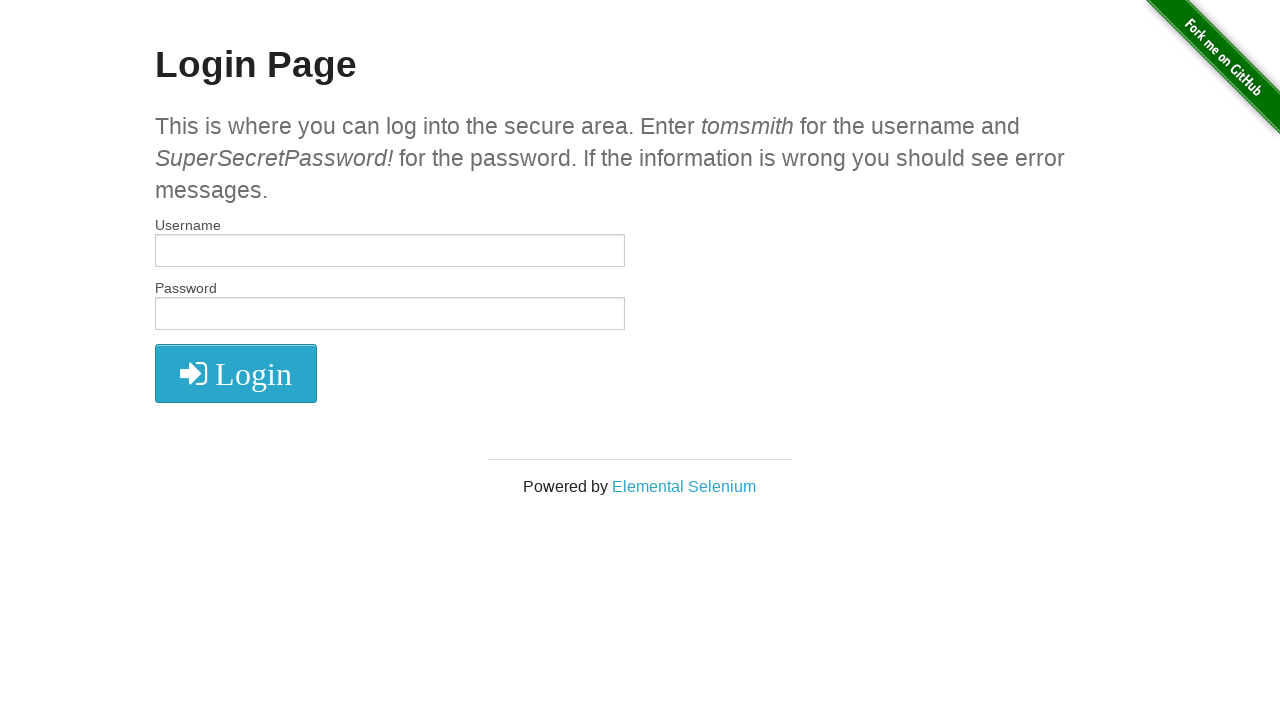